Tests accepting a simple JavaScript alert dialog on LetCode's alert practice page by clicking the simple alert button and accepting the dialog.

Starting URL: https://letcode.in/alert

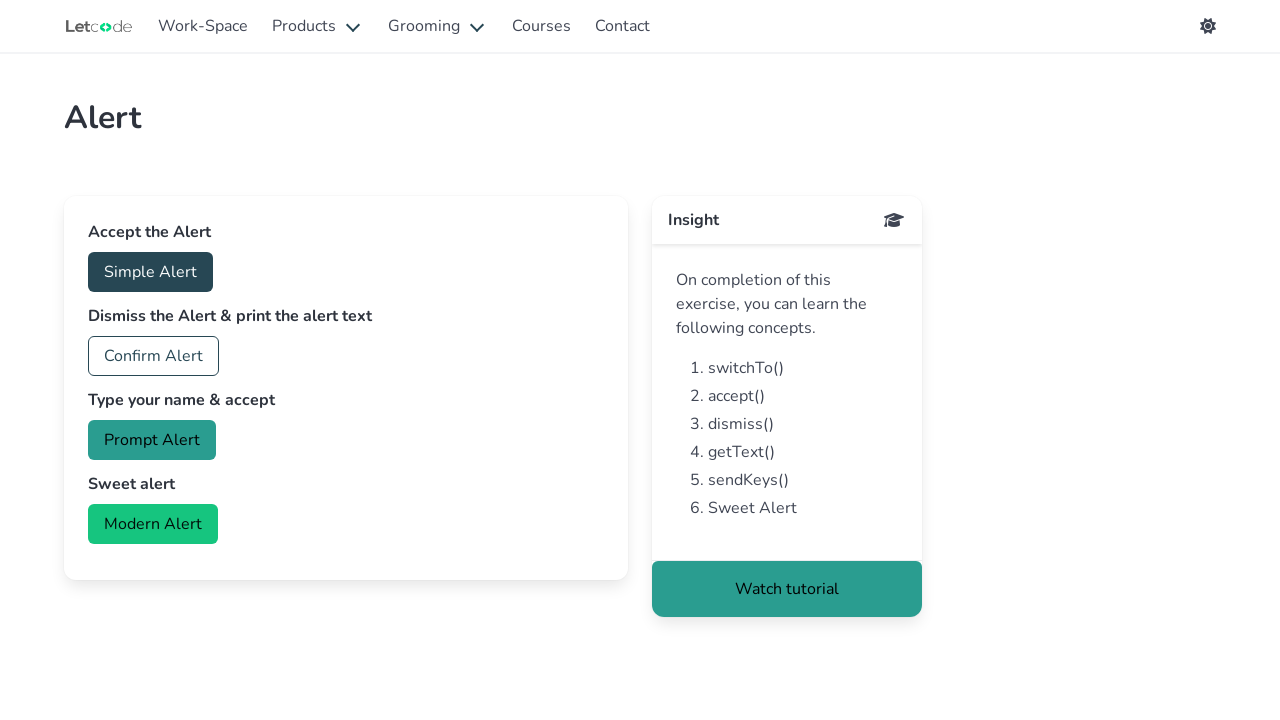

Set up dialog handler to automatically accept alerts
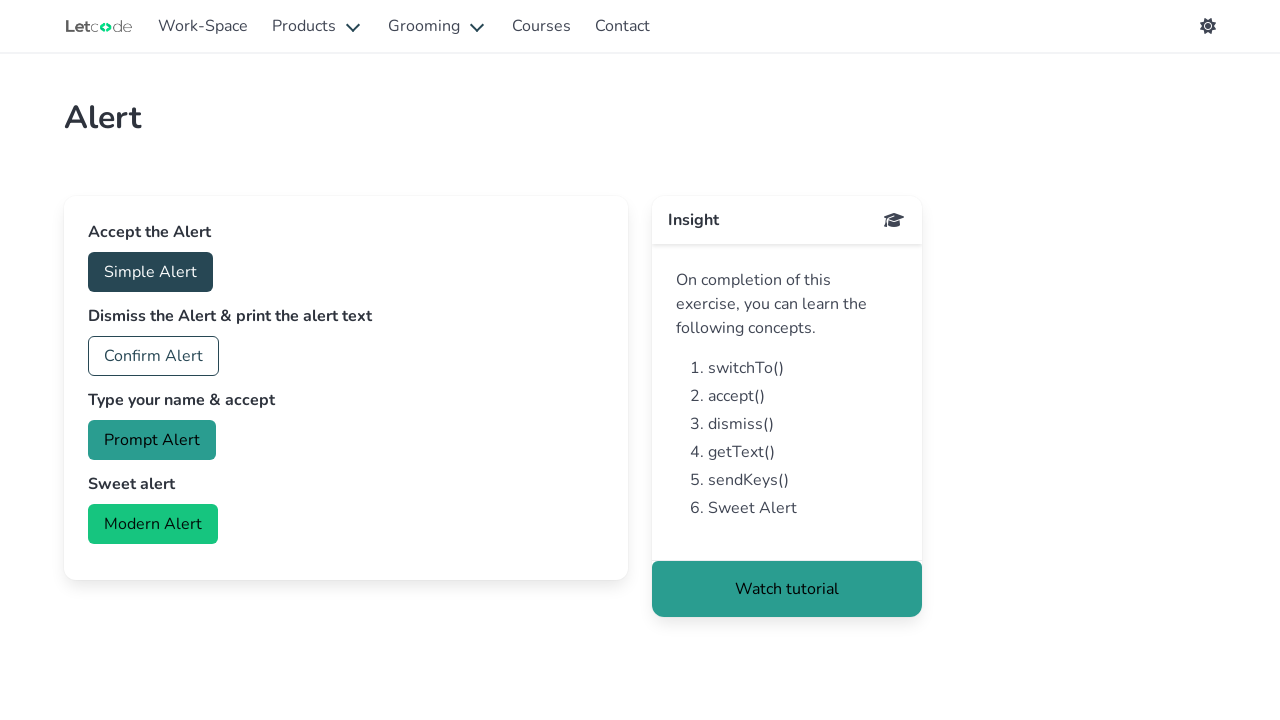

Clicked the Simple Alert button at (150, 272) on button:has-text('Simple Alert')
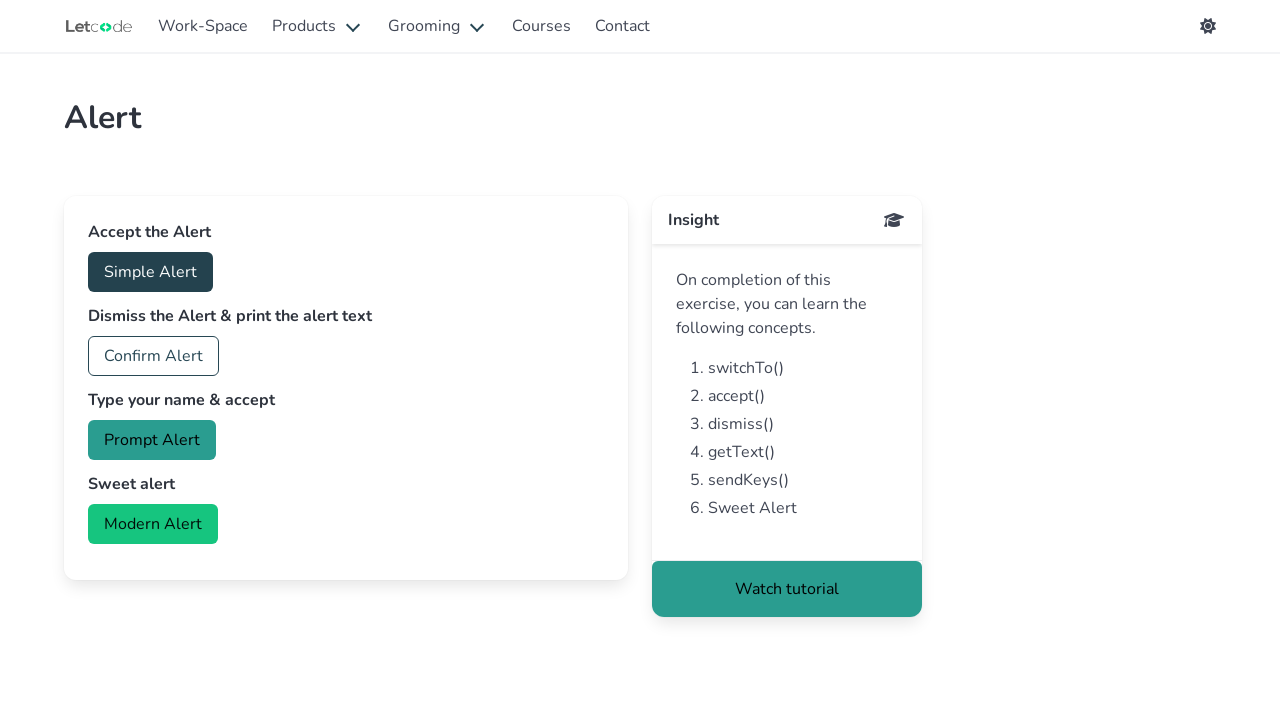

Page stabilized after alert was accepted
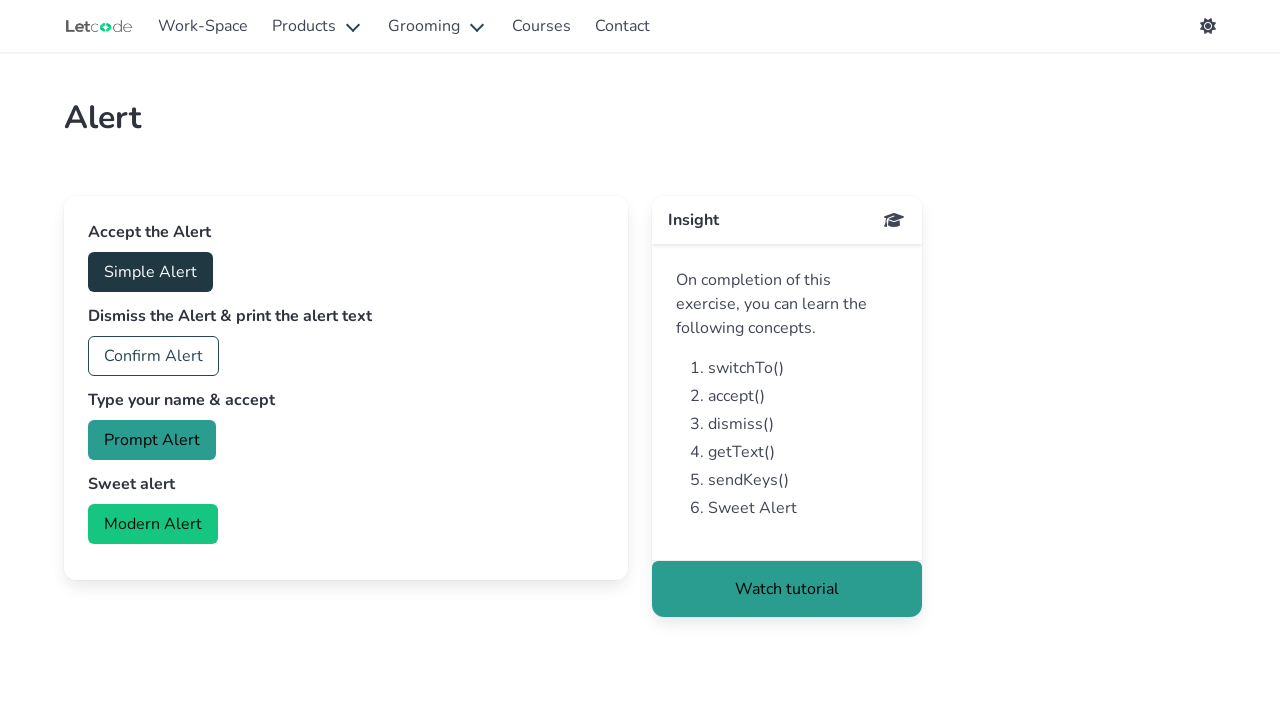

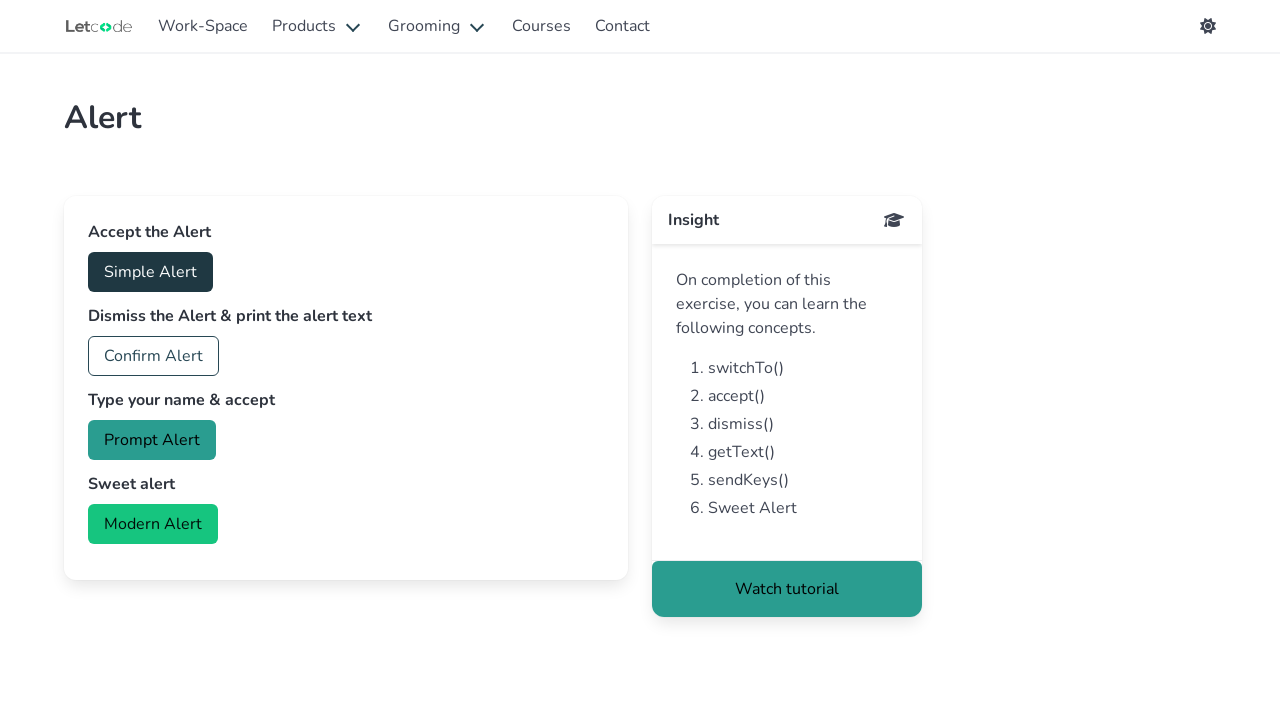